Tests a Bootstrap alert dialog by clicking the action button, verifying the modal appears, clicking OK, and accepting the browser alert

Starting URL: https://www.jqueryscript.net/demo/bootstrap-alert-box/

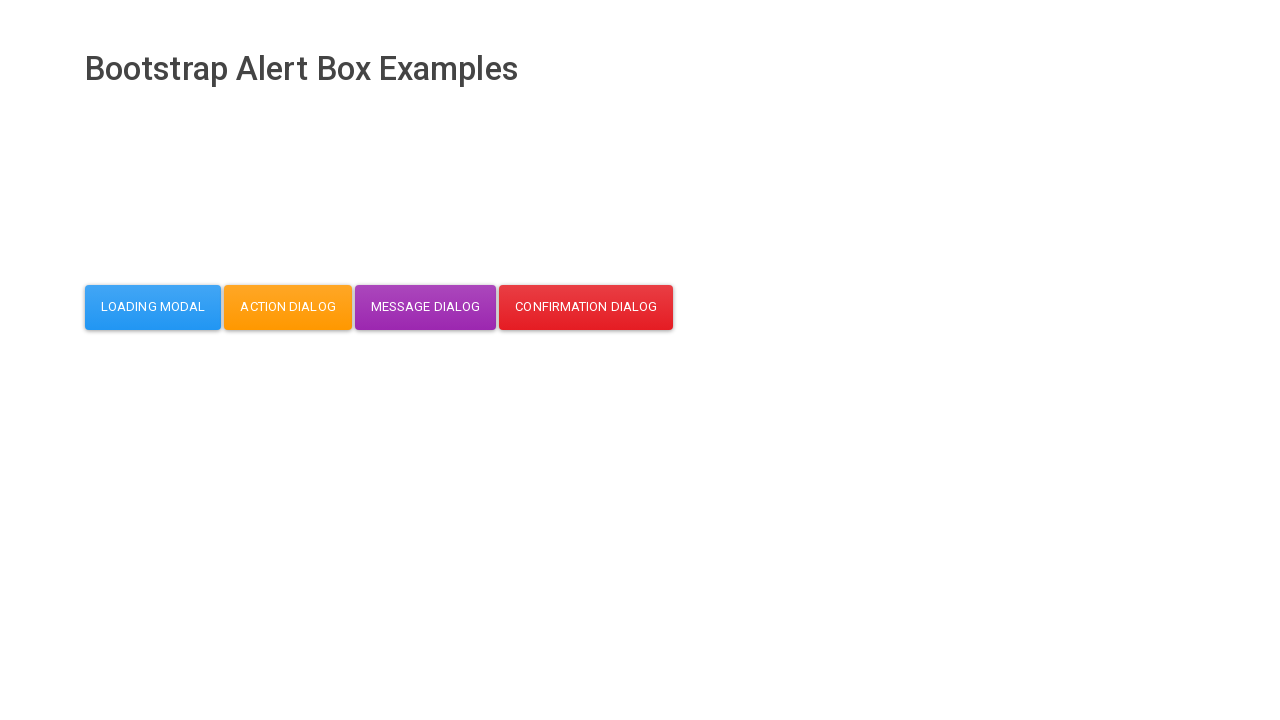

Clicked action button to trigger Bootstrap alert dialog at (288, 307) on button#action
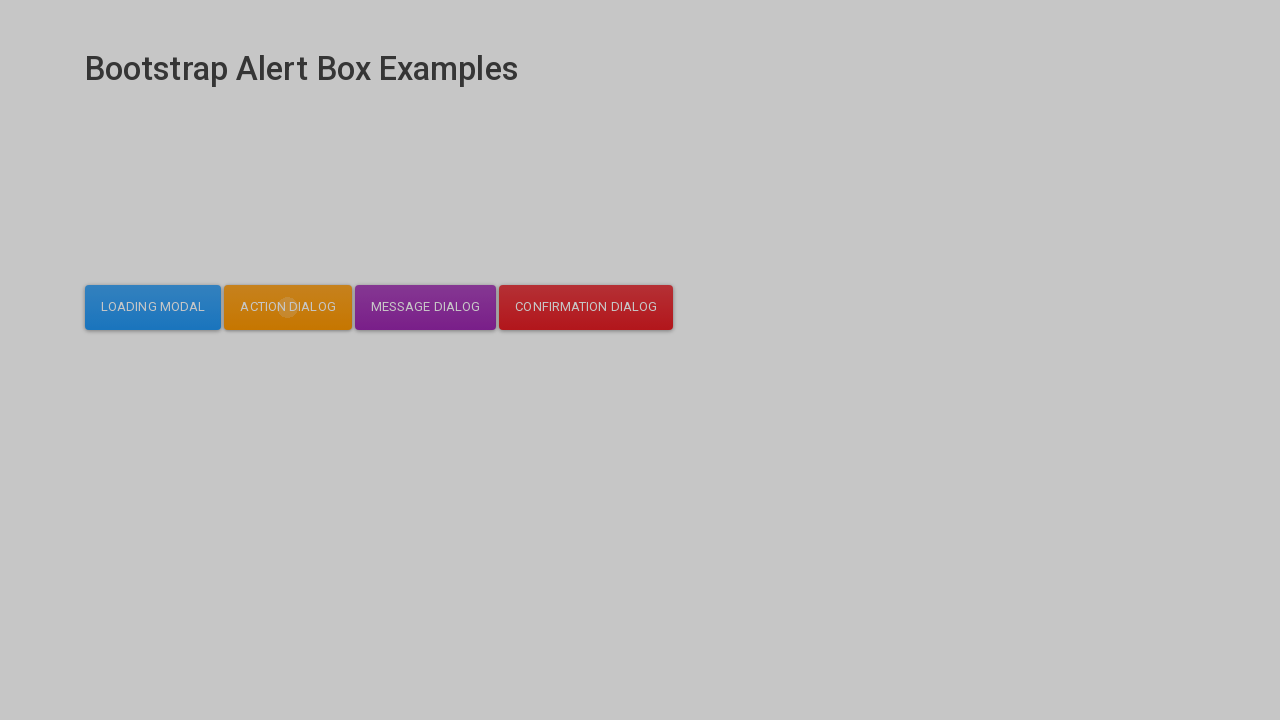

Modal dialog appeared and is now visible
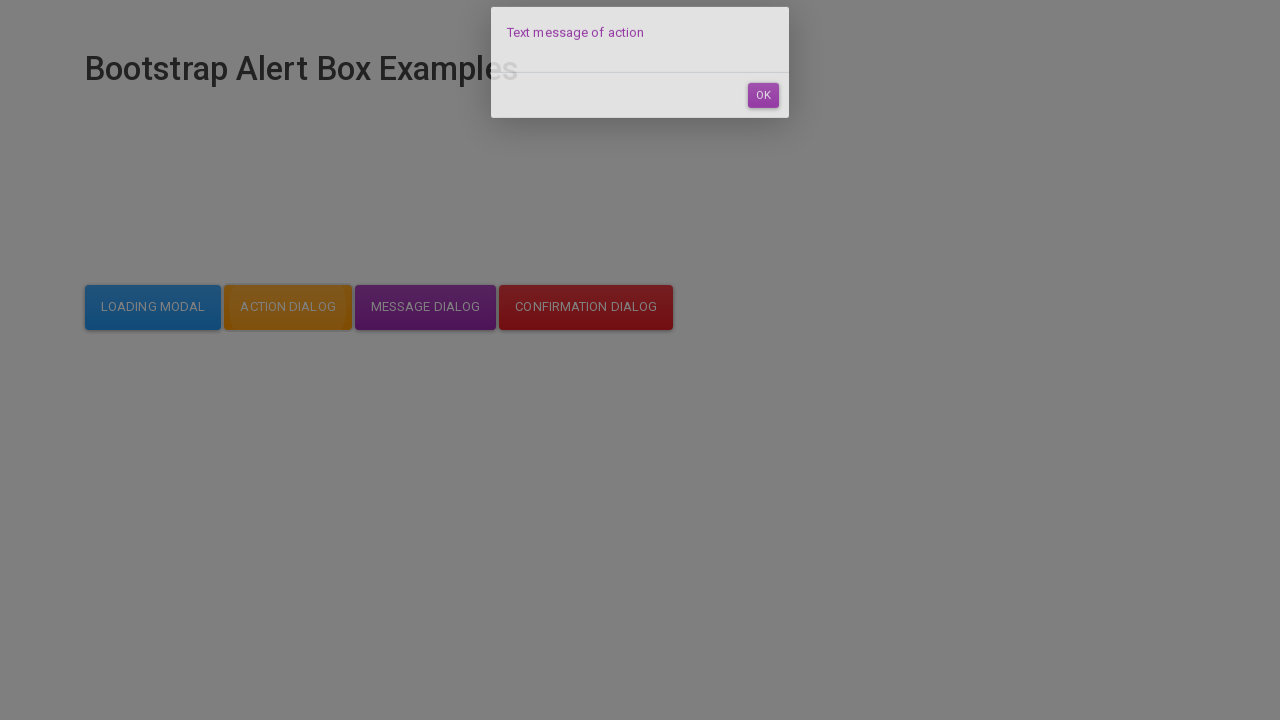

Clicked OK button in the modal at (763, 117) on button#dialog-mycodemyway-action
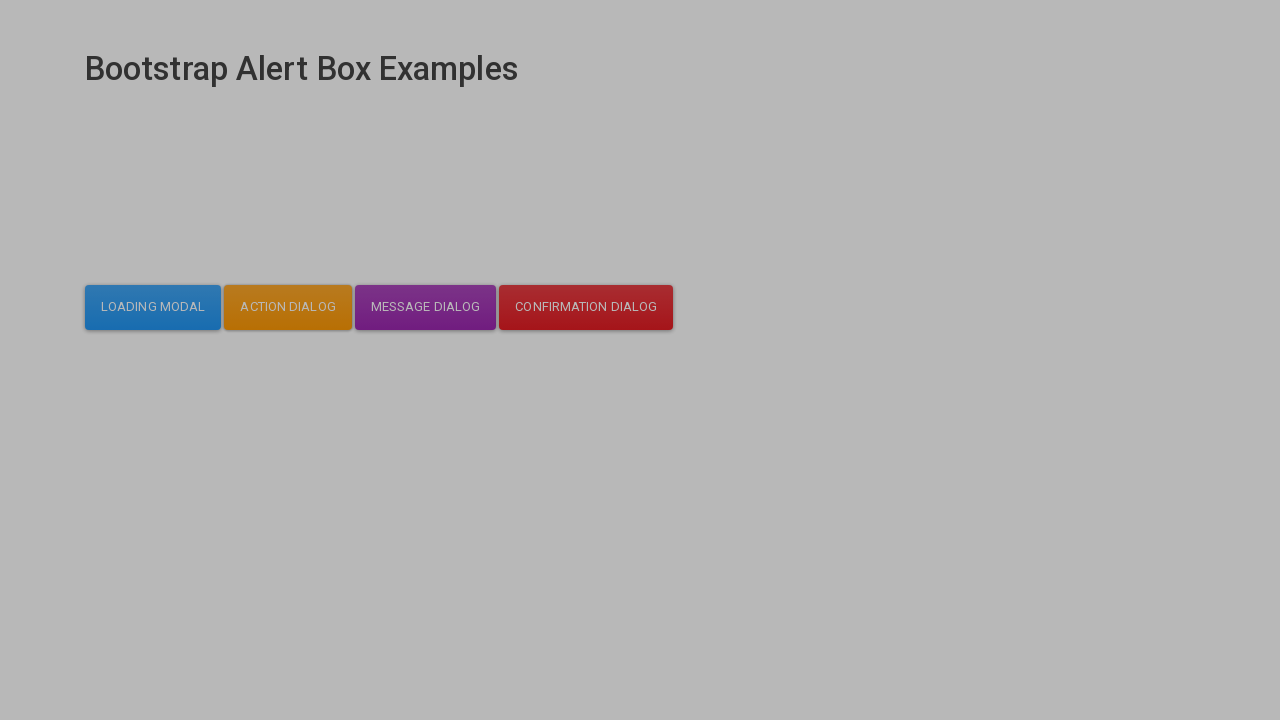

Set up handler to accept browser alert dialog
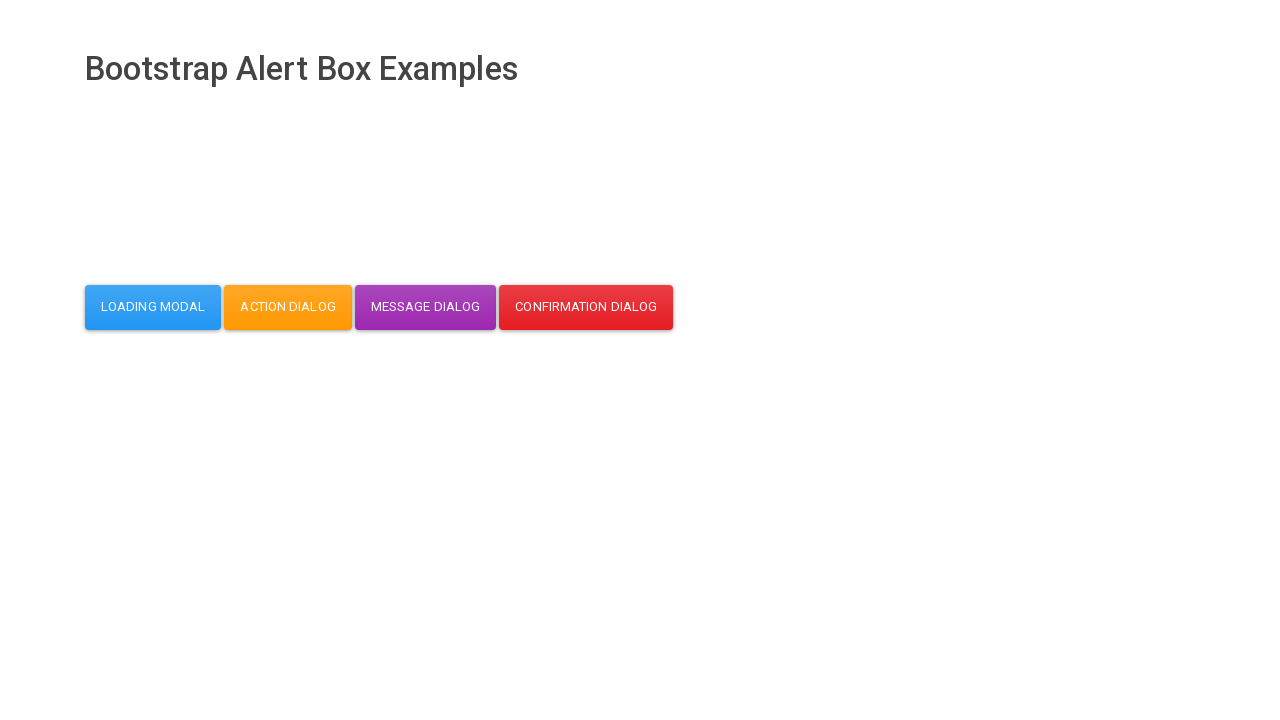

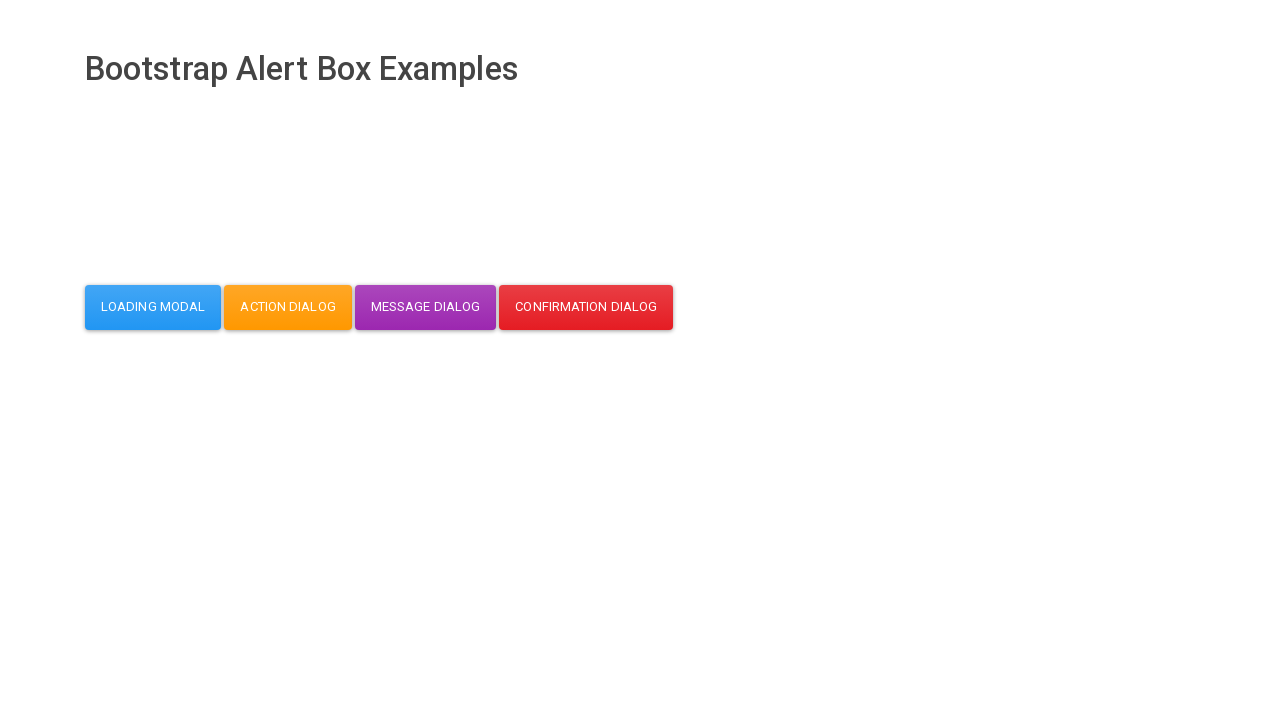